Tests window switching functionality by clicking a link that opens a new window, switching to it to verify its title, and then switching back to the main window

Starting URL: https://practice.cydeo.com/windows

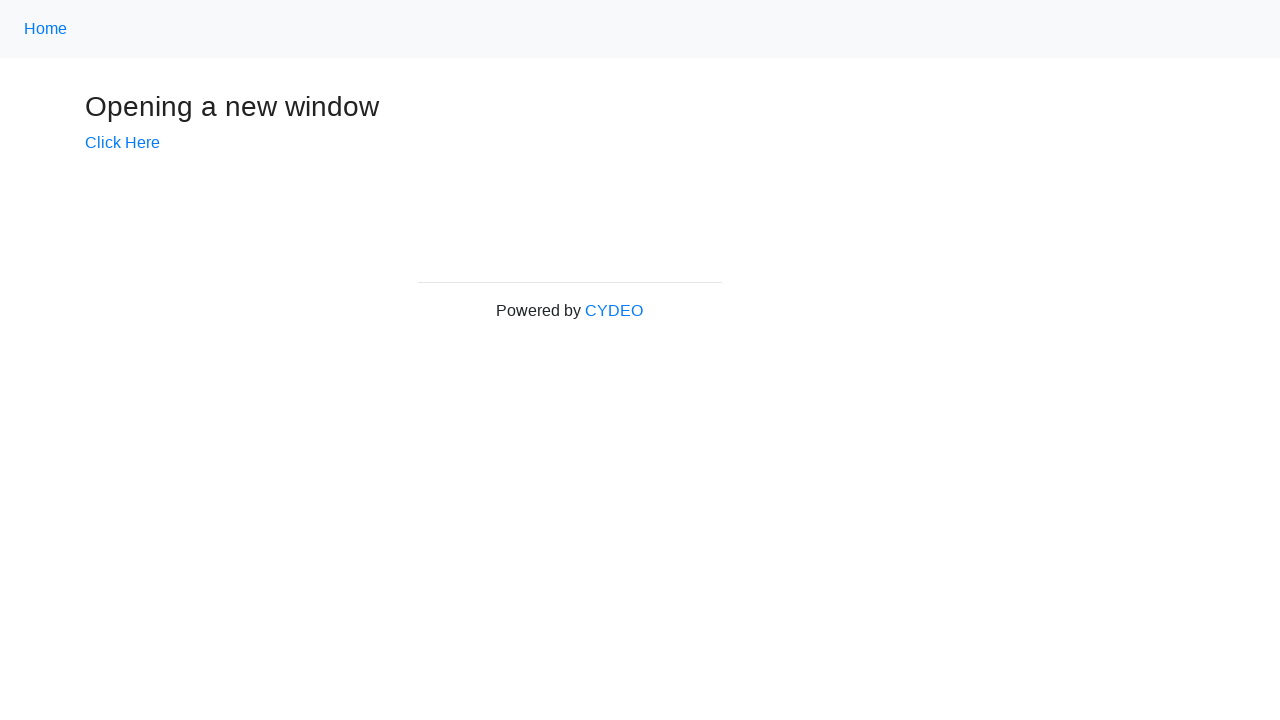

Verified initial page title is 'Windows'
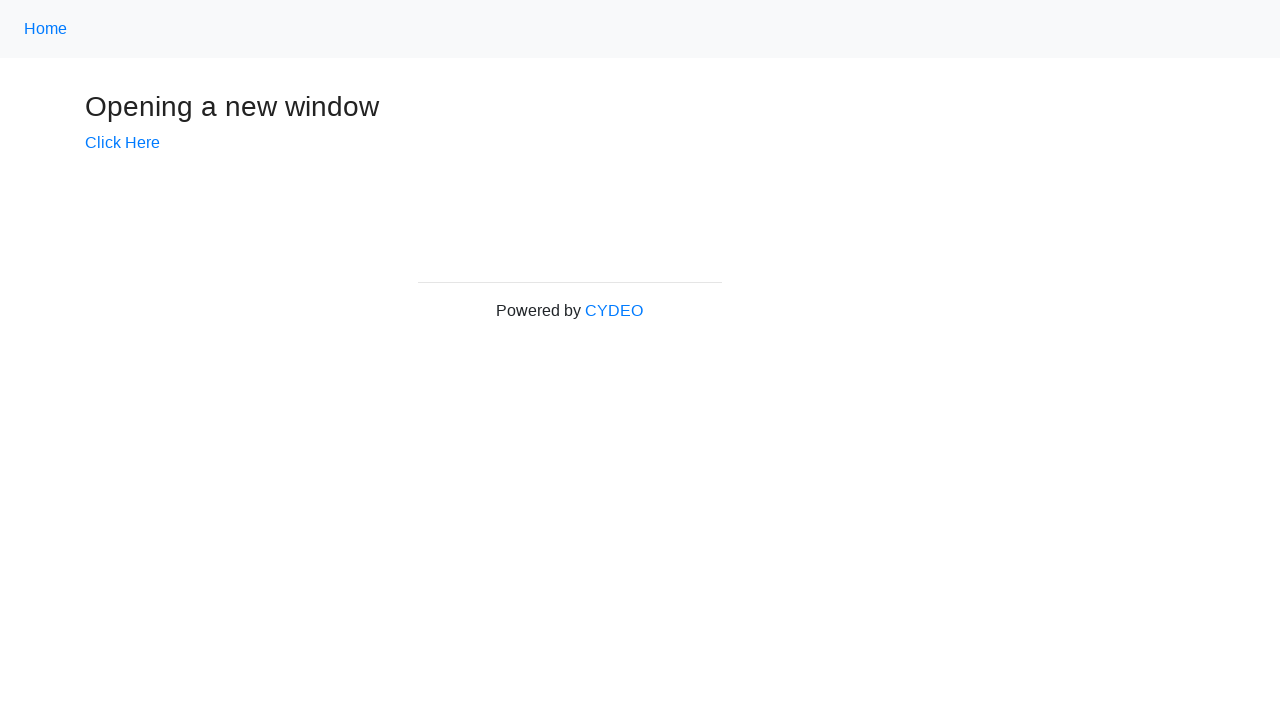

Clicked link to open new window at (122, 143) on a[target='_blank']
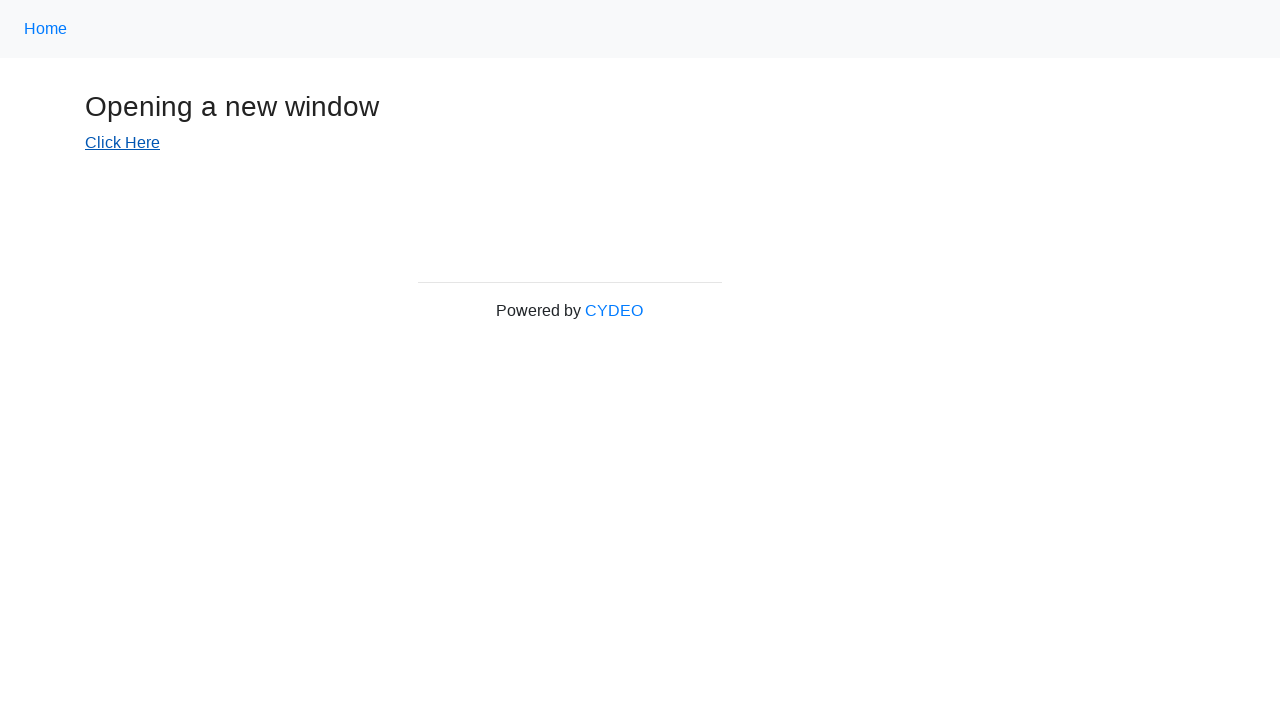

New window loaded and is ready
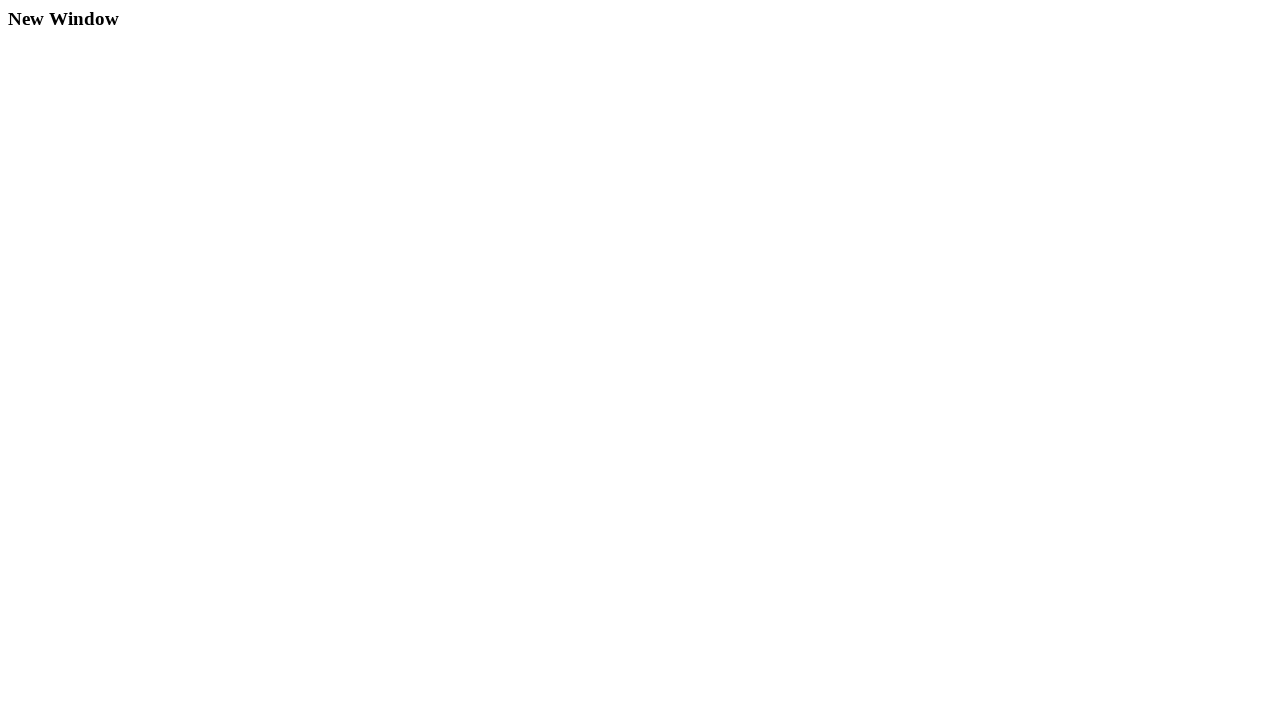

Verified new window title is 'New Window'
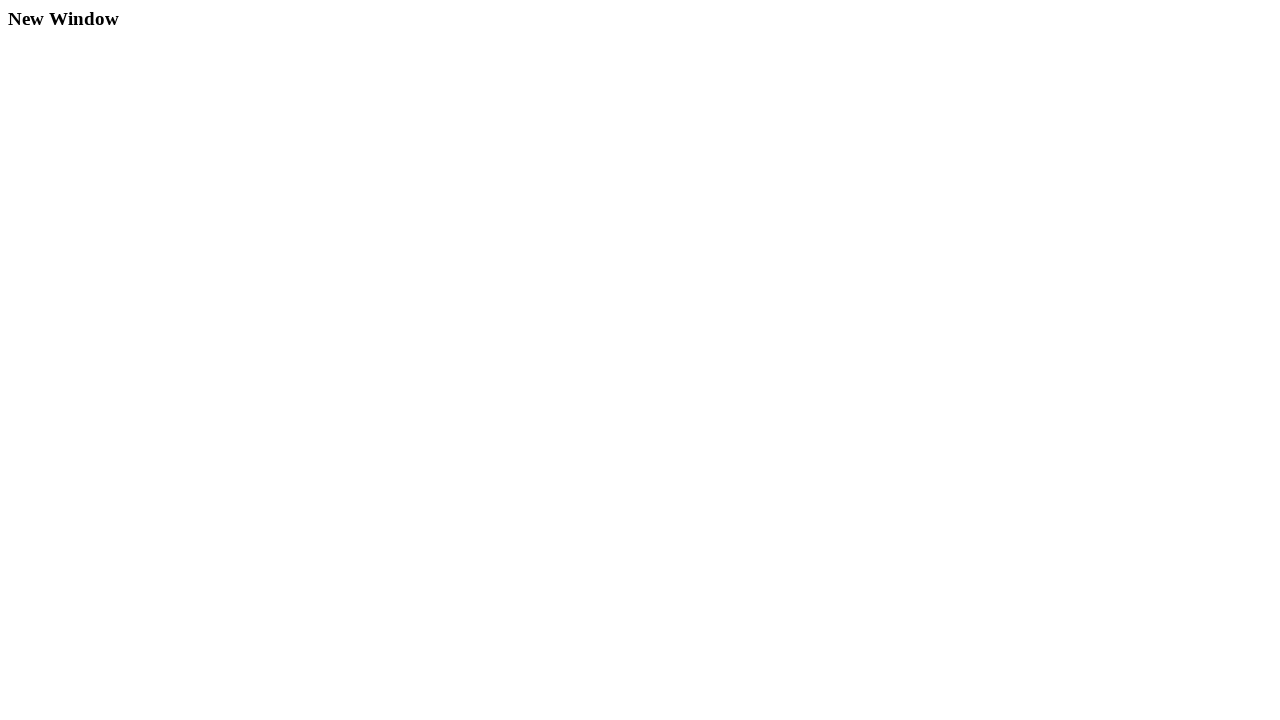

Switched back to main window
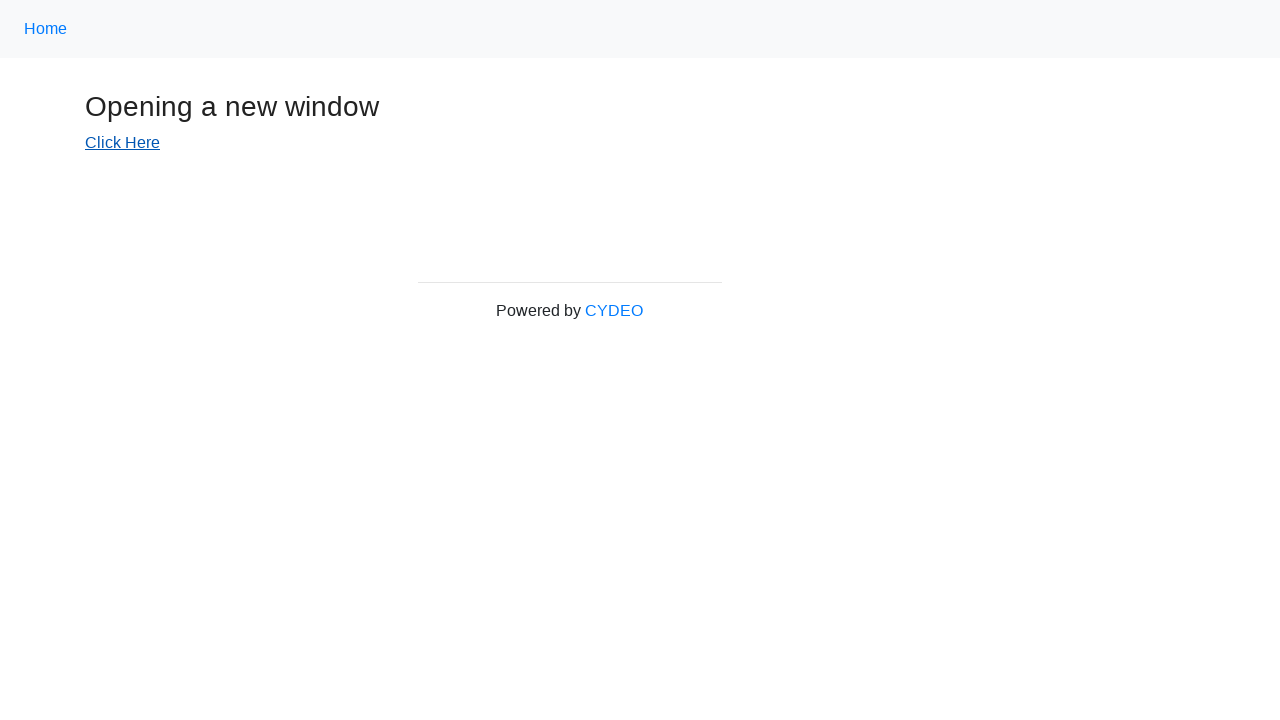

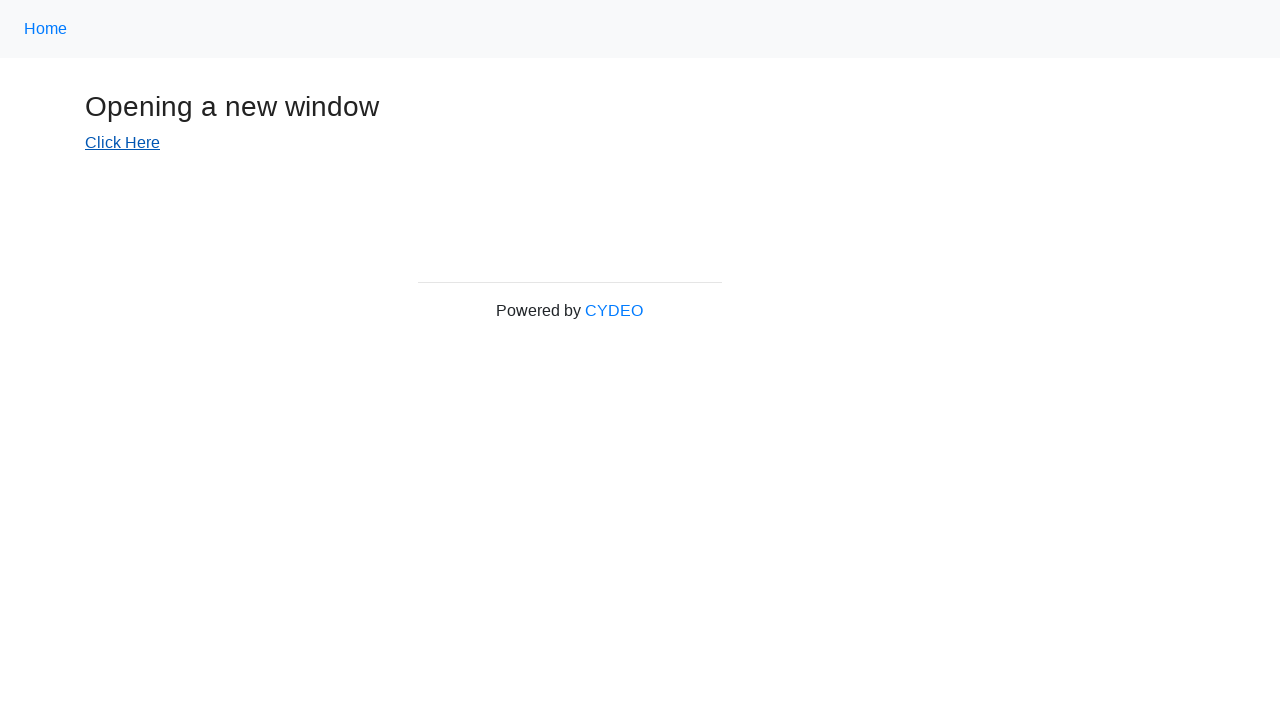